Tests that entered text is trimmed when editing a todo item

Starting URL: https://demo.playwright.dev/todomvc

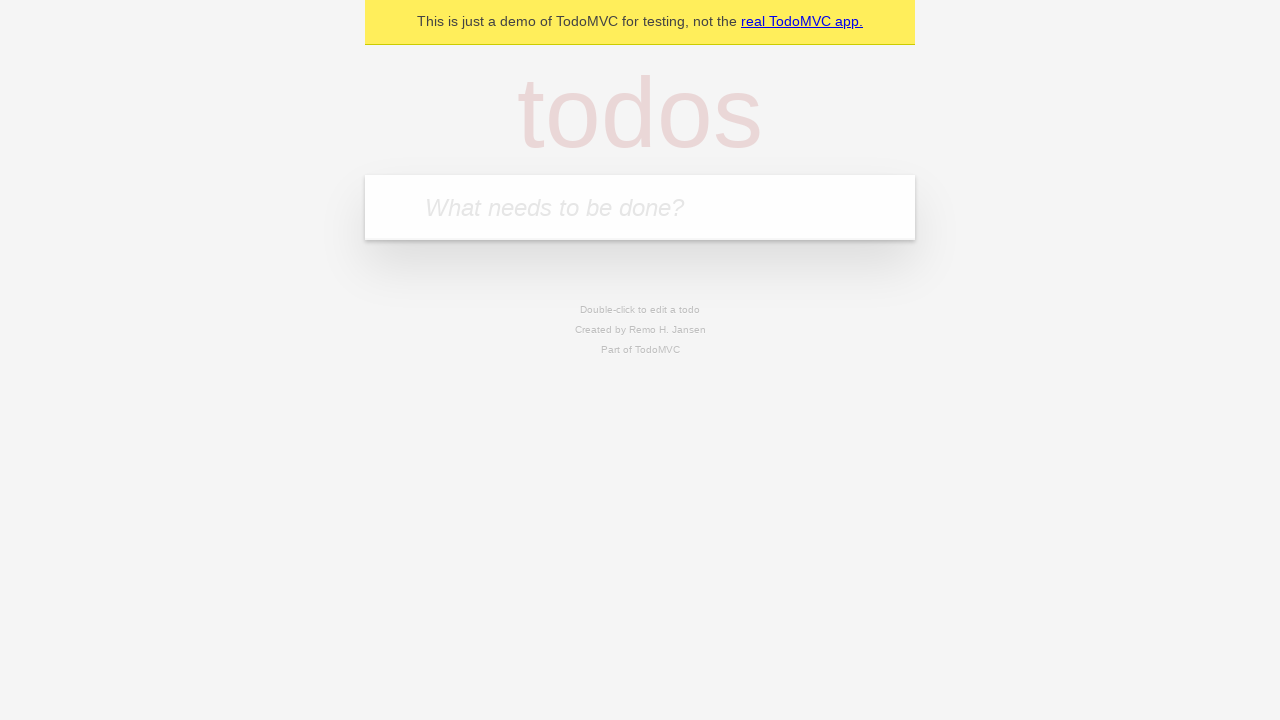

Filled todo input with 'buy some cheese' on internal:attr=[placeholder="What needs to be done?"i]
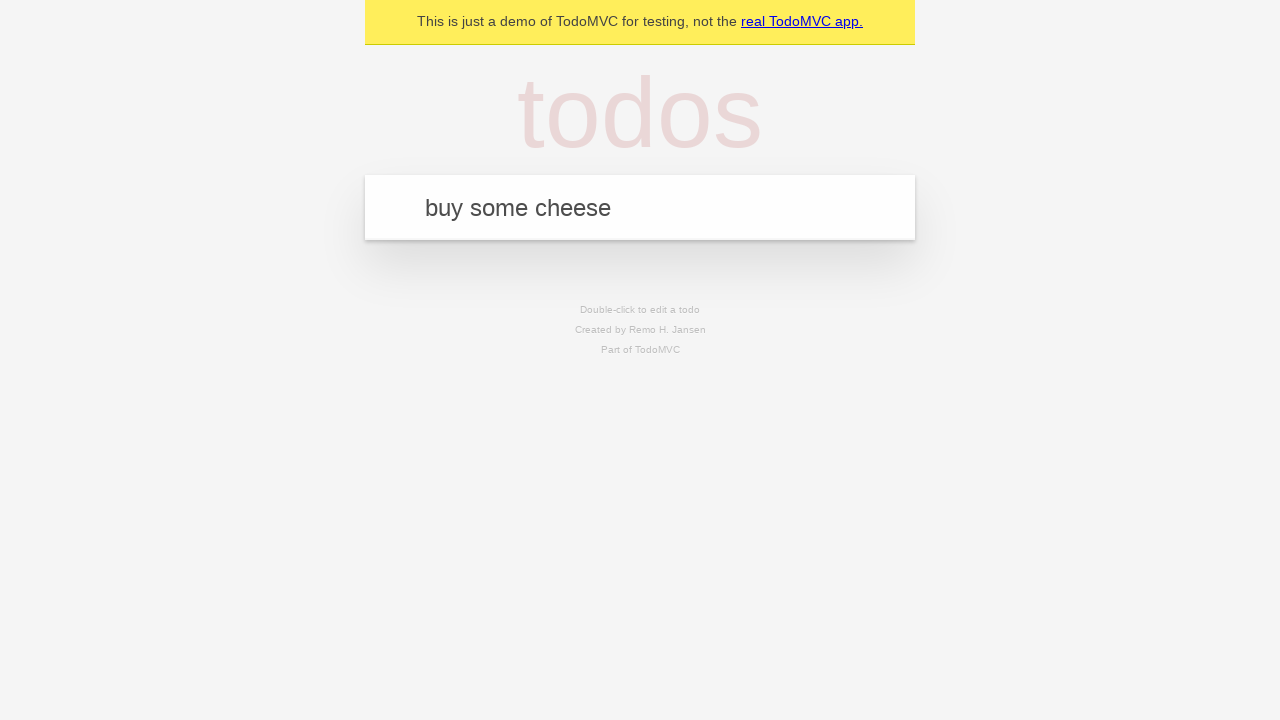

Pressed Enter to create first todo on internal:attr=[placeholder="What needs to be done?"i]
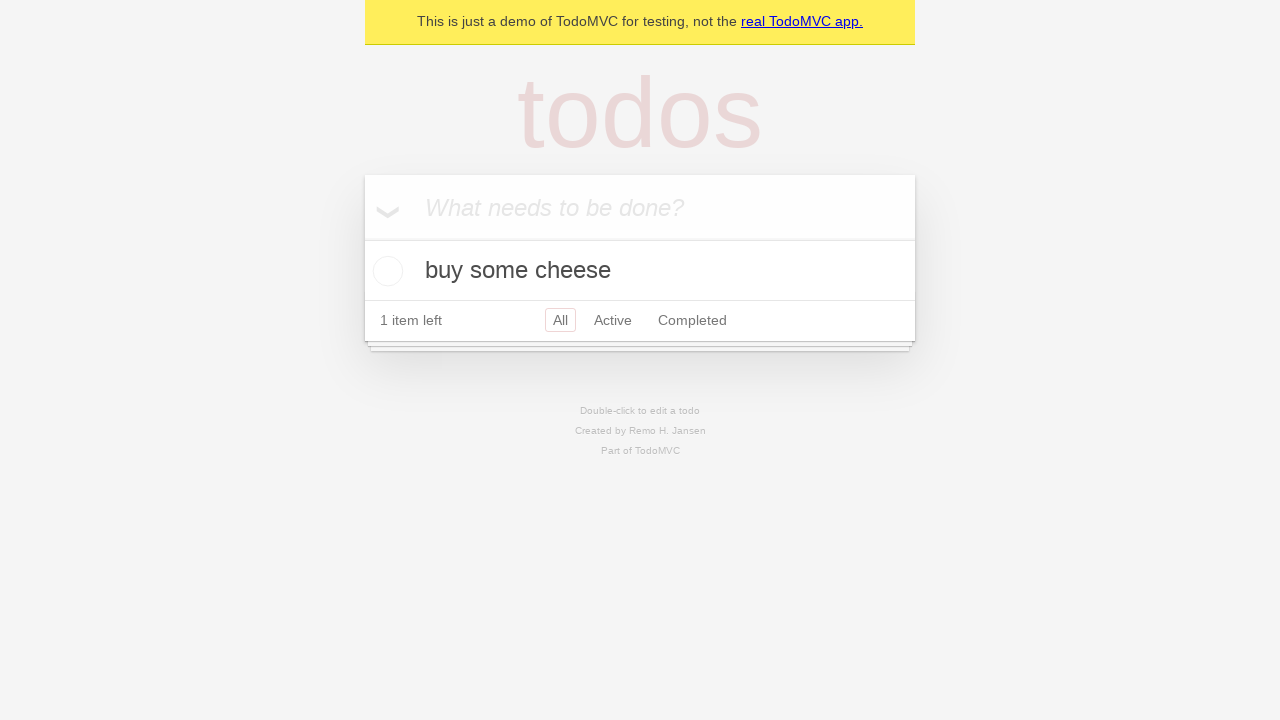

Filled todo input with 'feed the cat' on internal:attr=[placeholder="What needs to be done?"i]
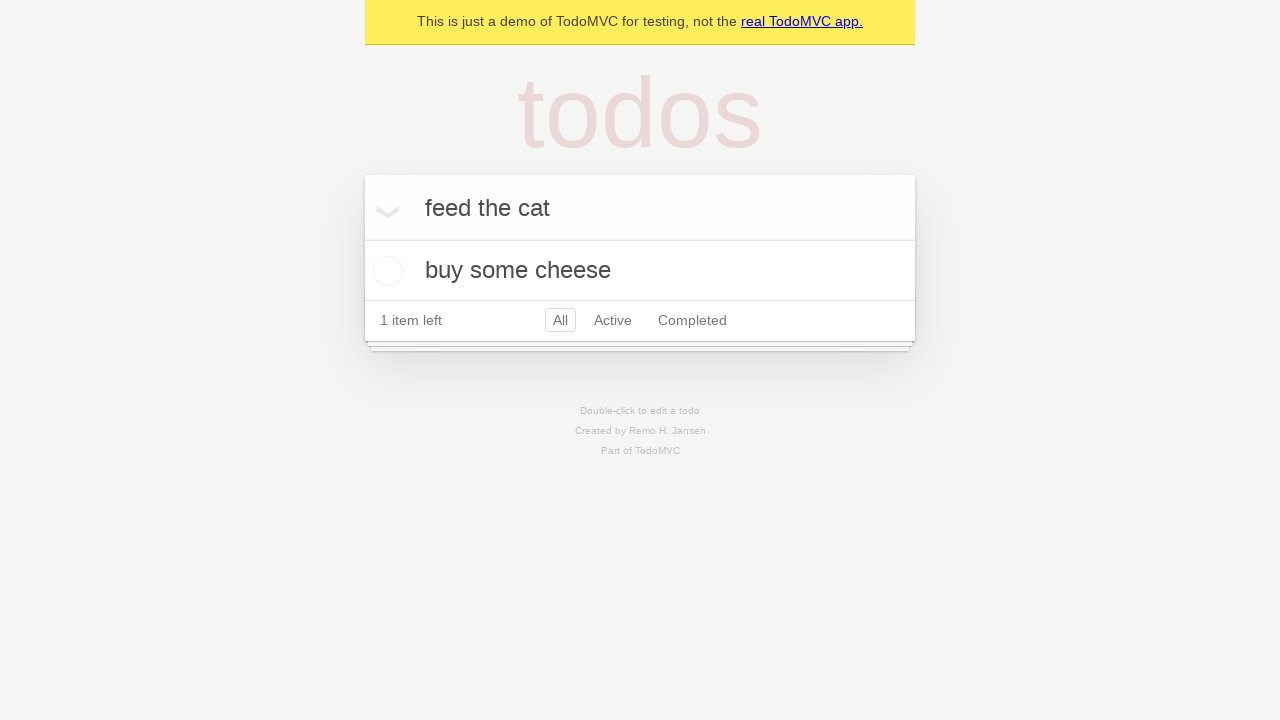

Pressed Enter to create second todo on internal:attr=[placeholder="What needs to be done?"i]
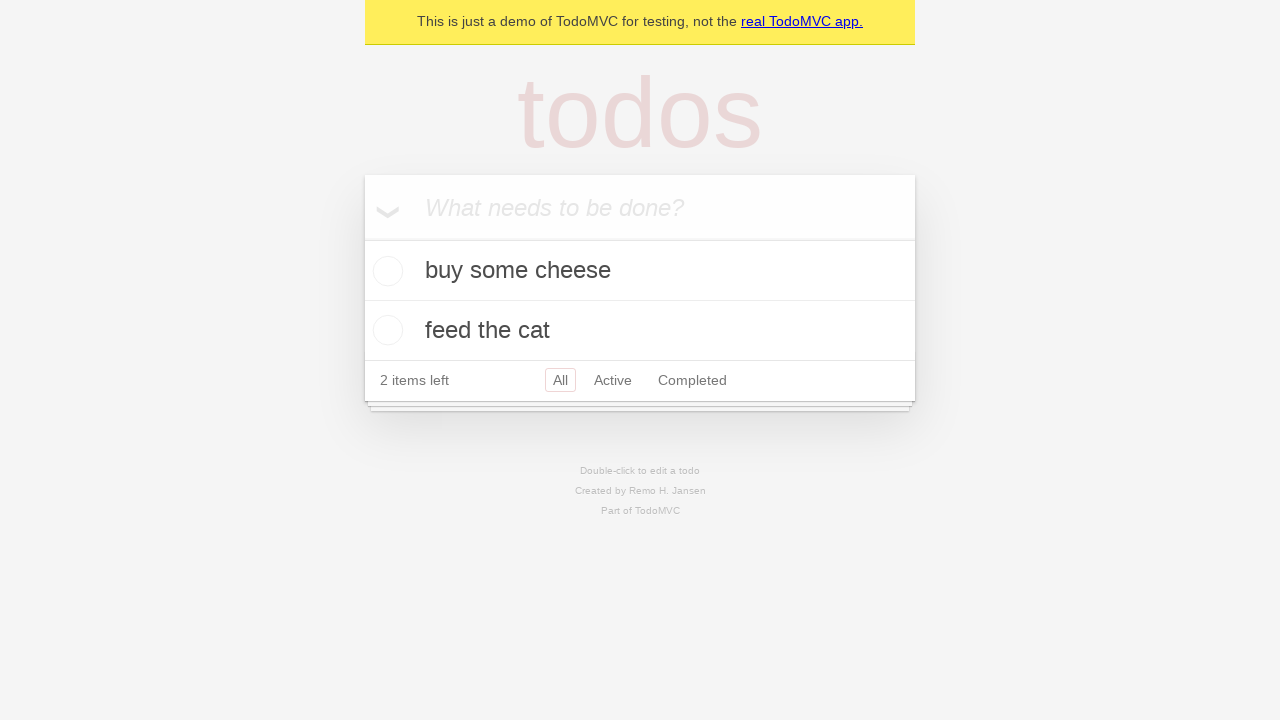

Filled todo input with 'book a doctors appointment' on internal:attr=[placeholder="What needs to be done?"i]
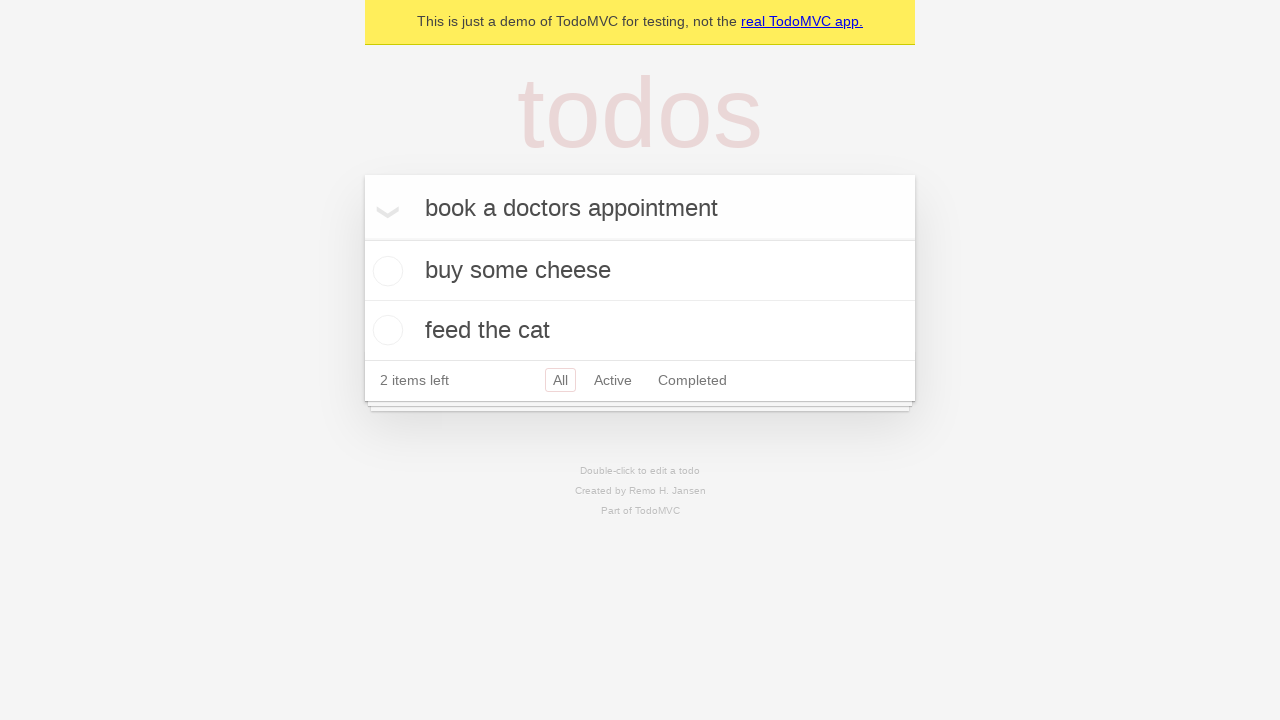

Pressed Enter to create third todo on internal:attr=[placeholder="What needs to be done?"i]
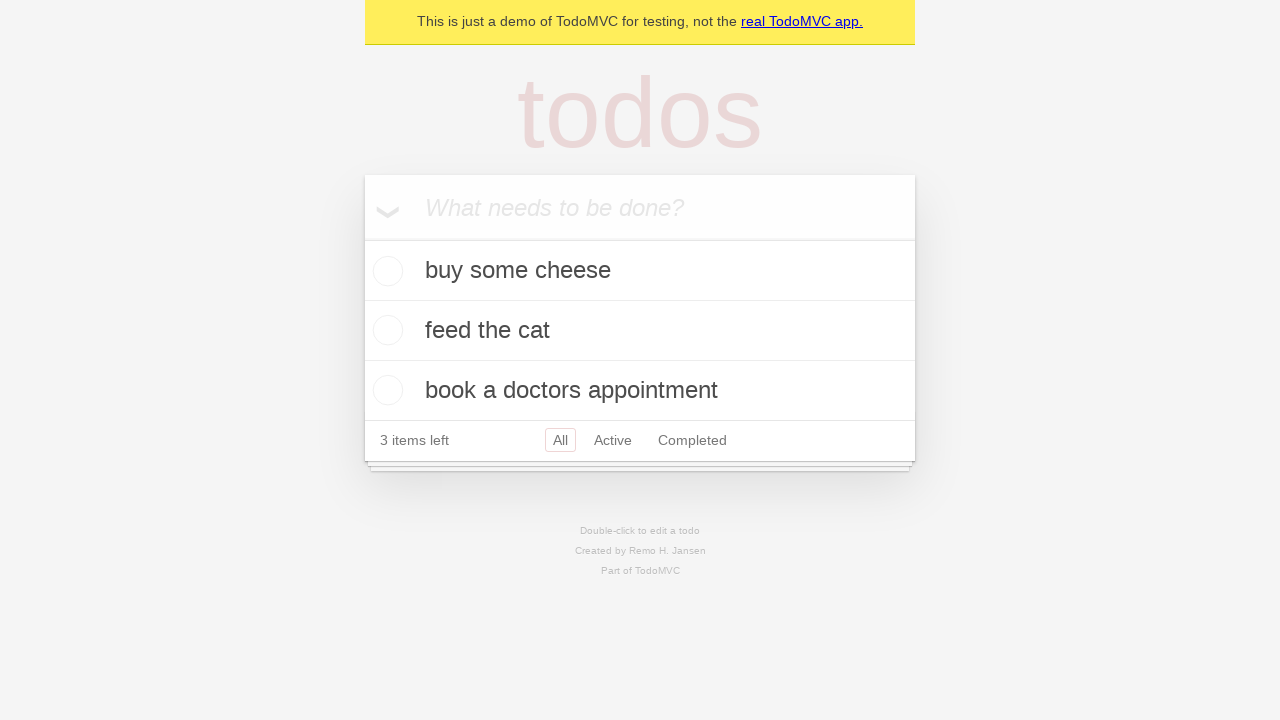

Double-clicked second todo item to enter edit mode at (640, 331) on internal:testid=[data-testid="todo-item"s] >> nth=1
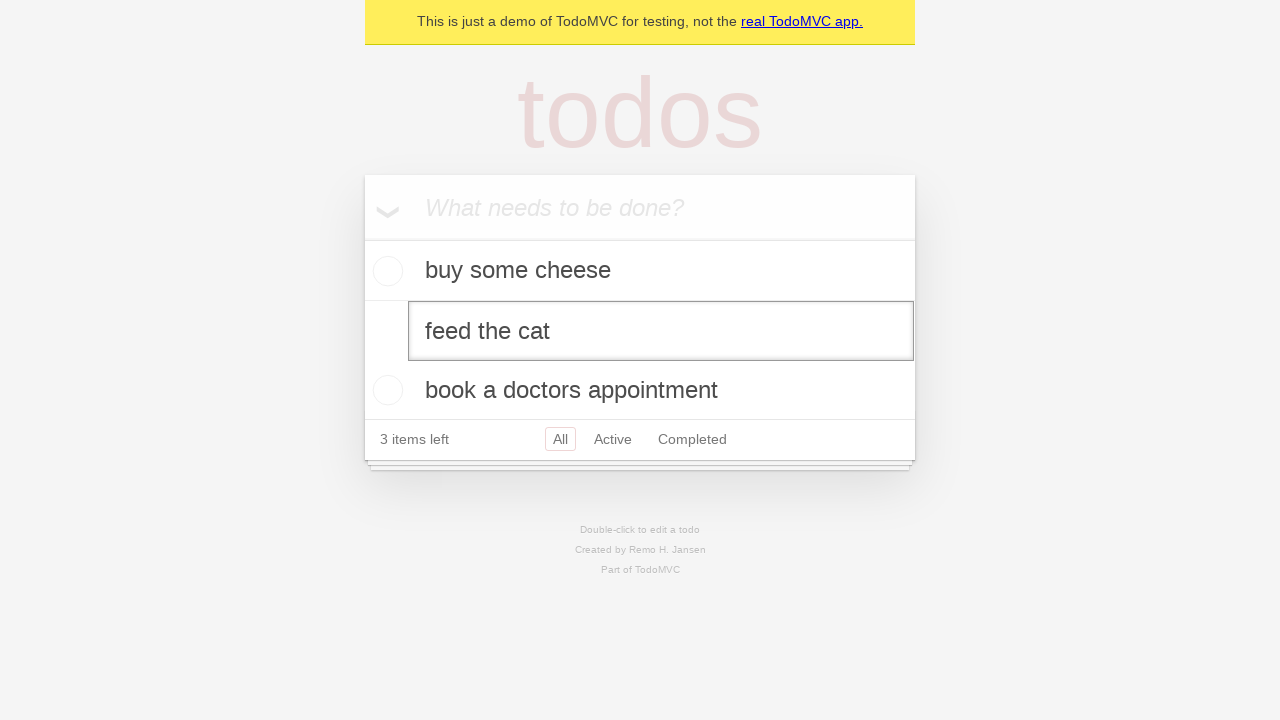

Filled edit textbox with text containing leading and trailing spaces on internal:testid=[data-testid="todo-item"s] >> nth=1 >> internal:role=textbox[nam
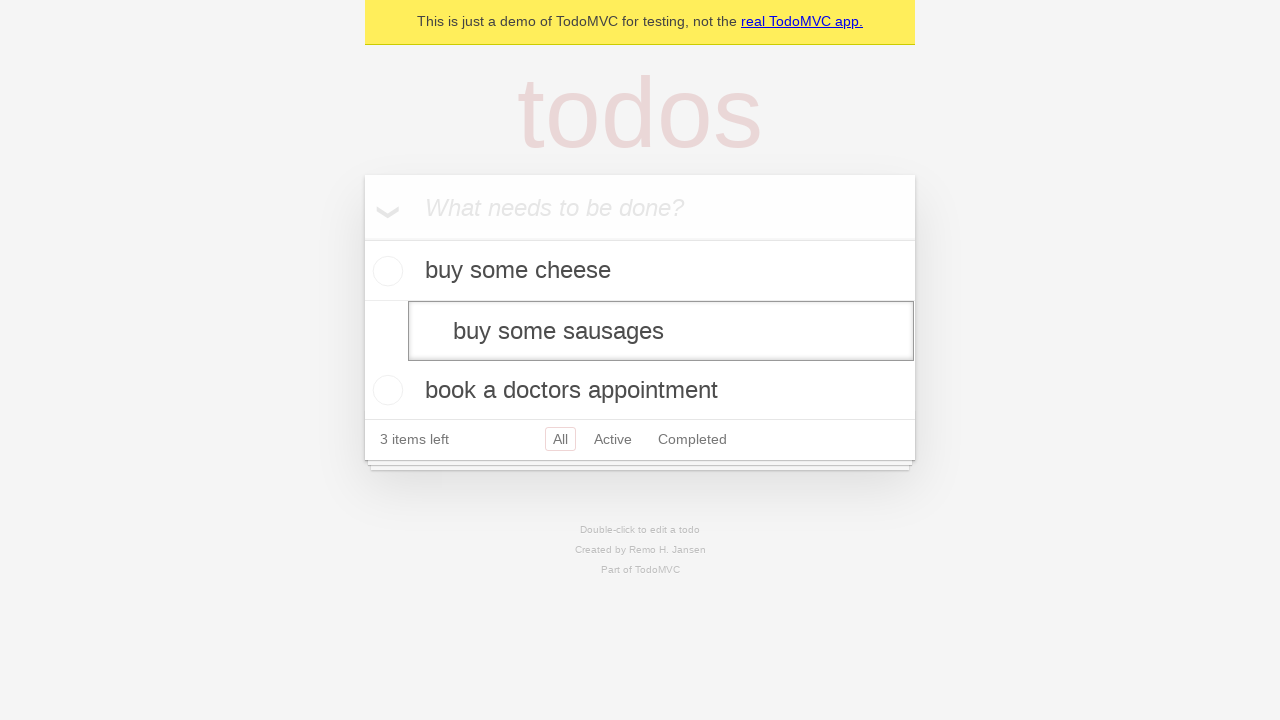

Pressed Enter to save edited todo - text should be trimmed on internal:testid=[data-testid="todo-item"s] >> nth=1 >> internal:role=textbox[nam
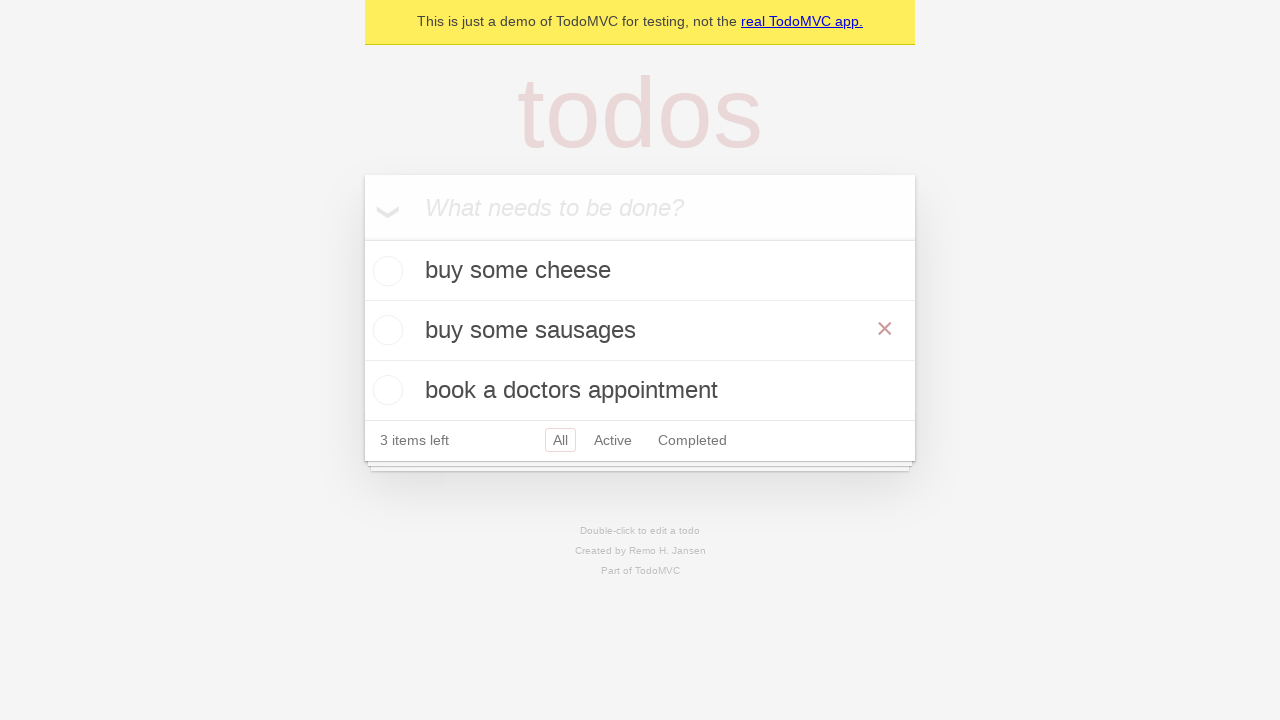

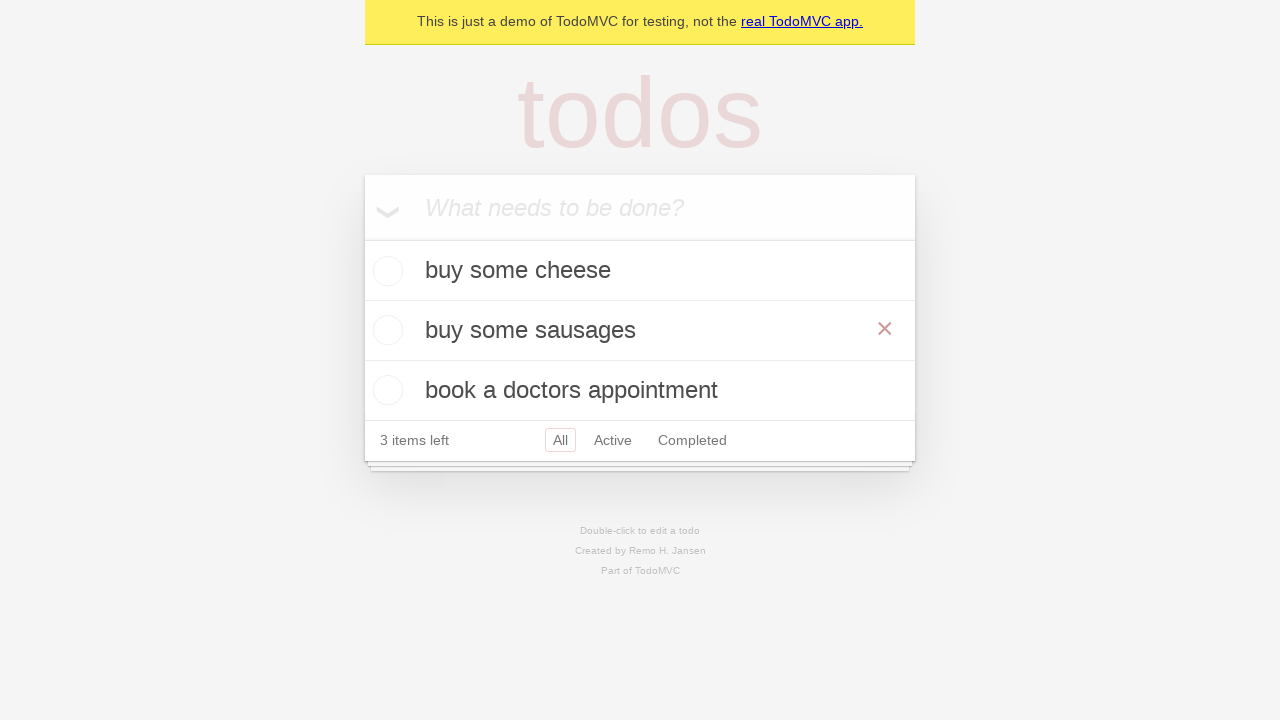